Tests a registration form by filling name, surname, and email fields then verifying successful registration

Starting URL: http://suninjuly.github.io/registration1.html

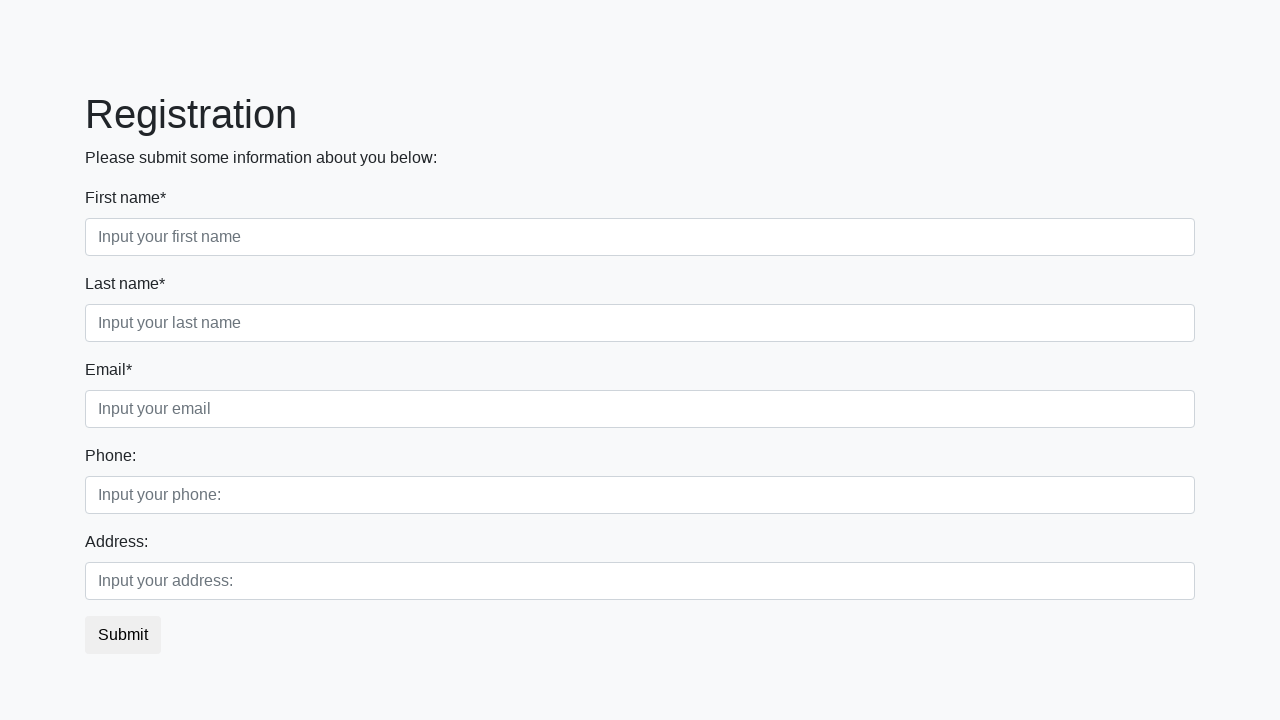

Filled first name field with 'Name' on .form-control.first
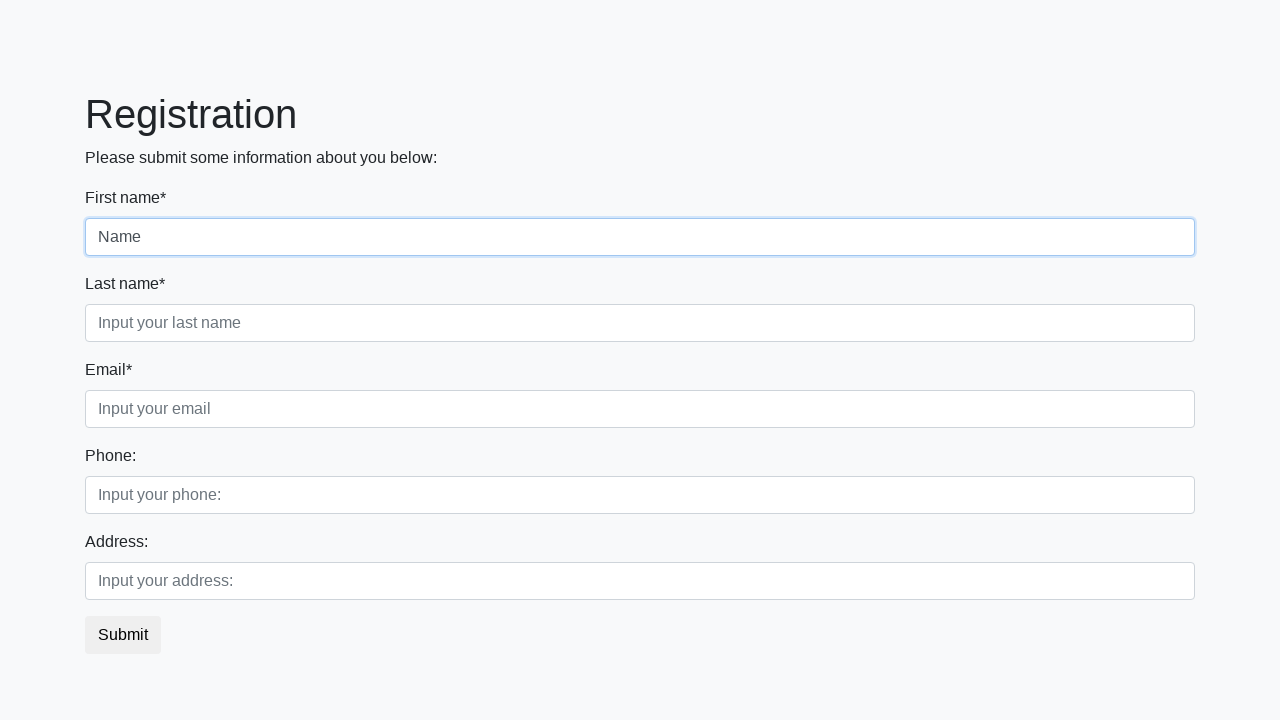

Filled surname field with 'Surname' on .form-control.second
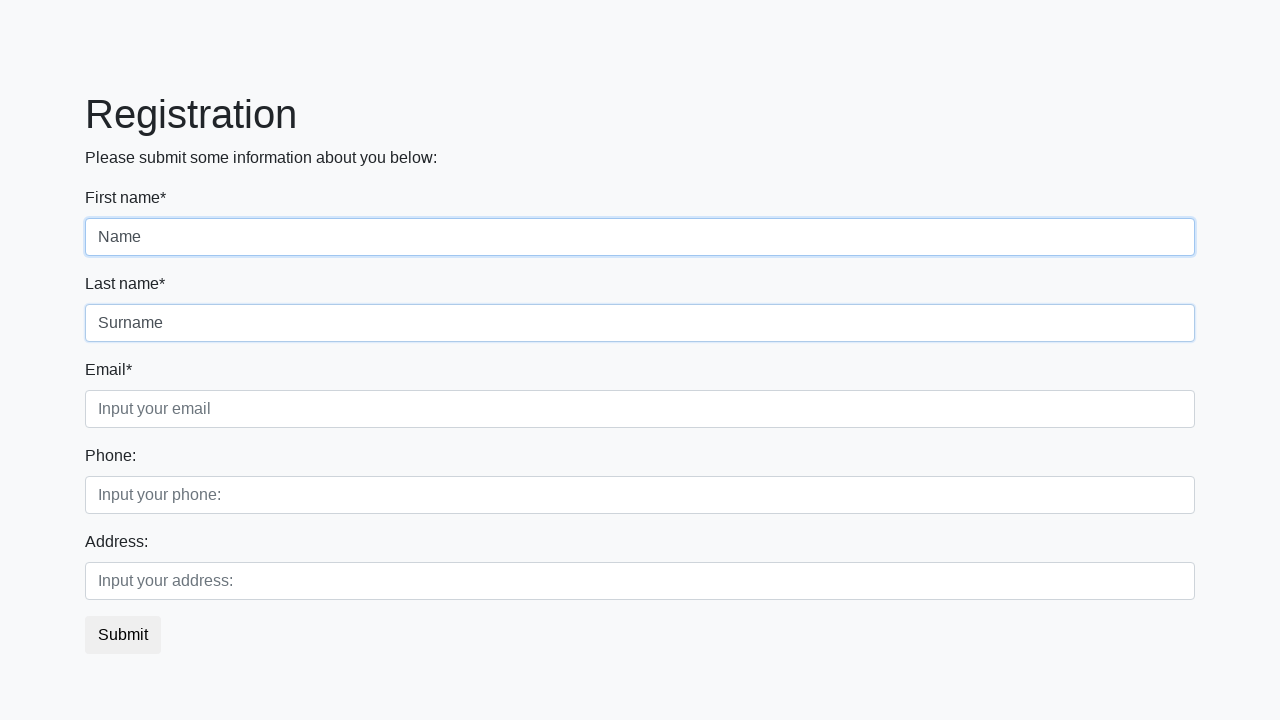

Filled email field with 'Email' on .form-control.third
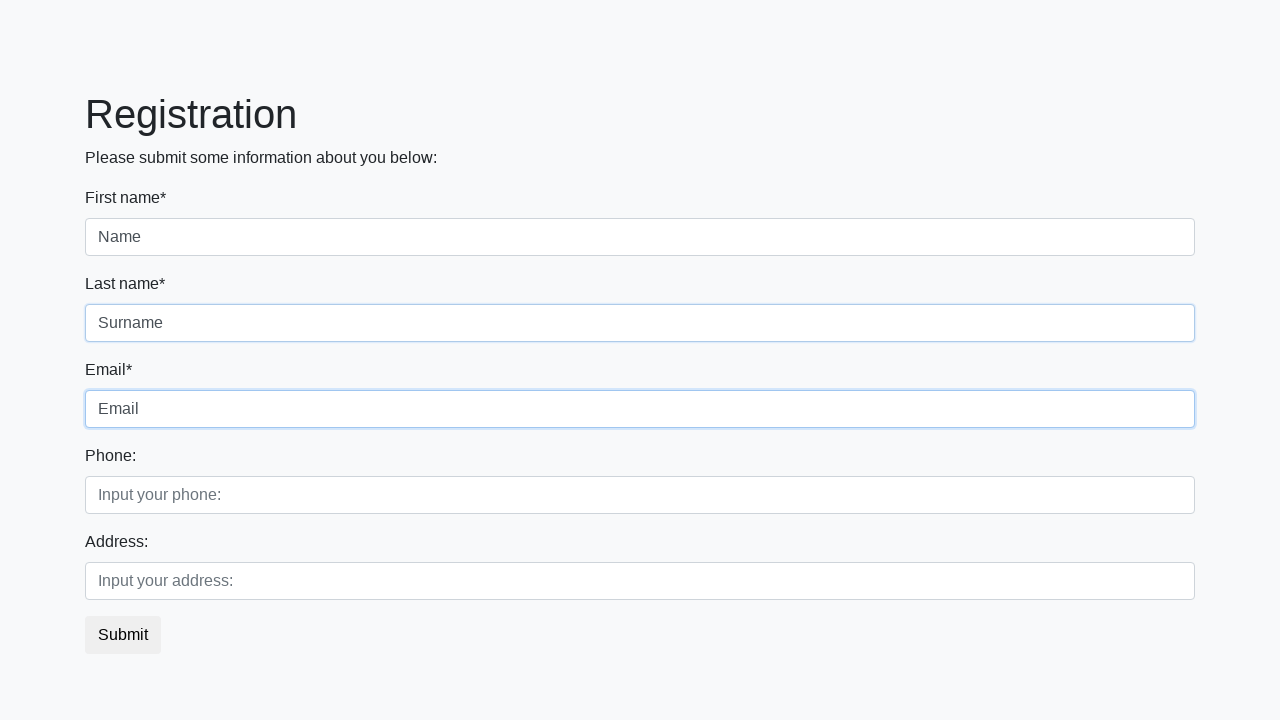

Clicked submit button to register at (123, 635) on button.btn
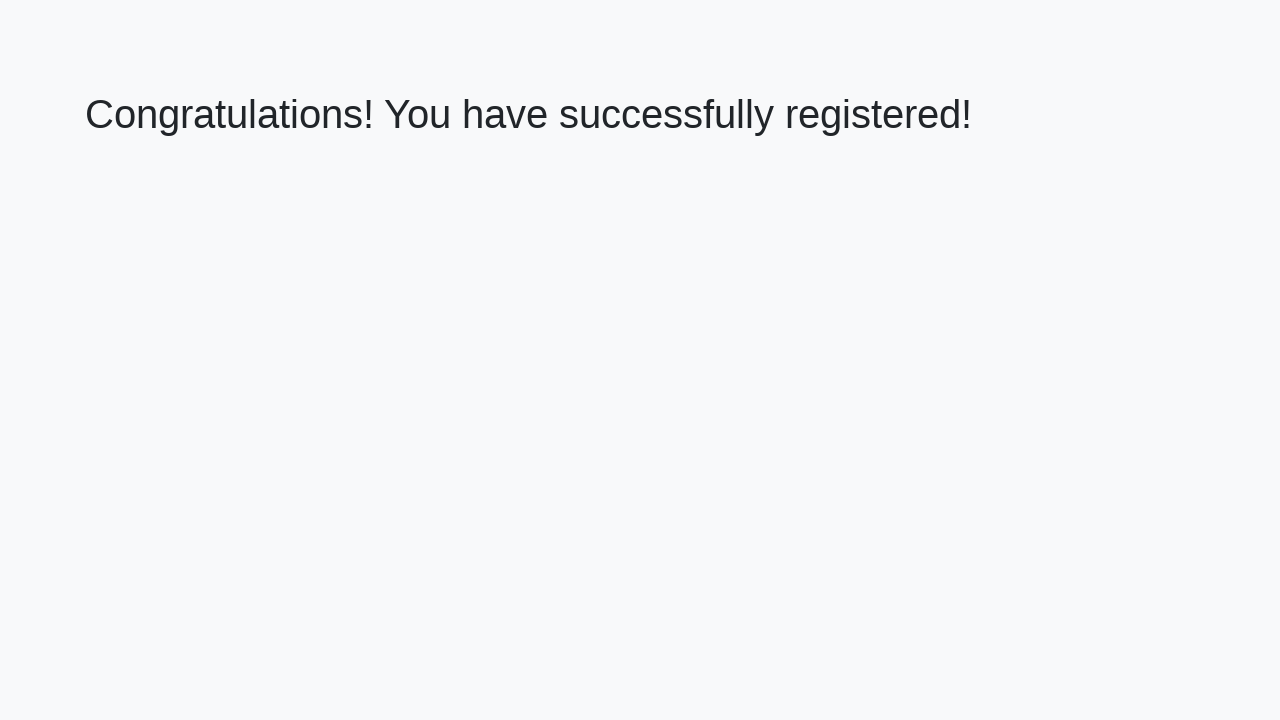

Registration successful - h1 element appeared
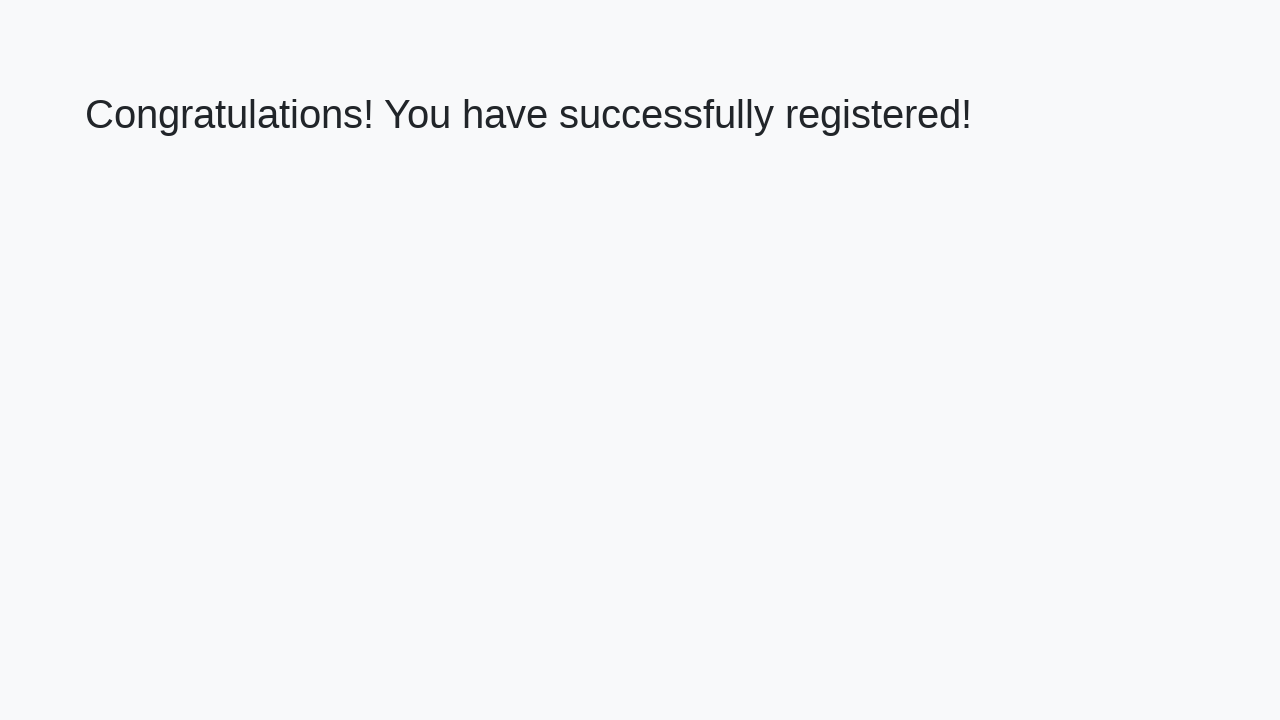

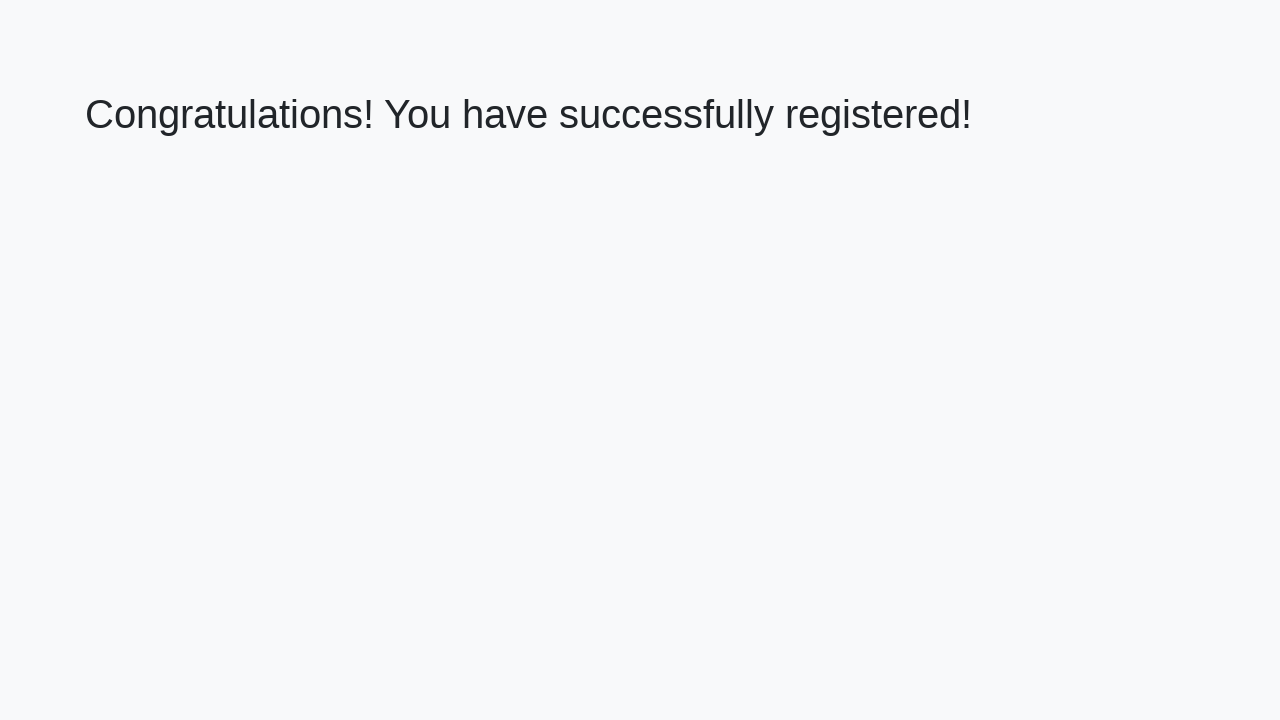